Tests drag and drop functionality on a price range slider by dragging the slider handle horizontally by 100 pixels

Starting URL: http://talkerscode.com/webtricks/demo/demo_price-range-slider-using-jquery-css-and-php.php

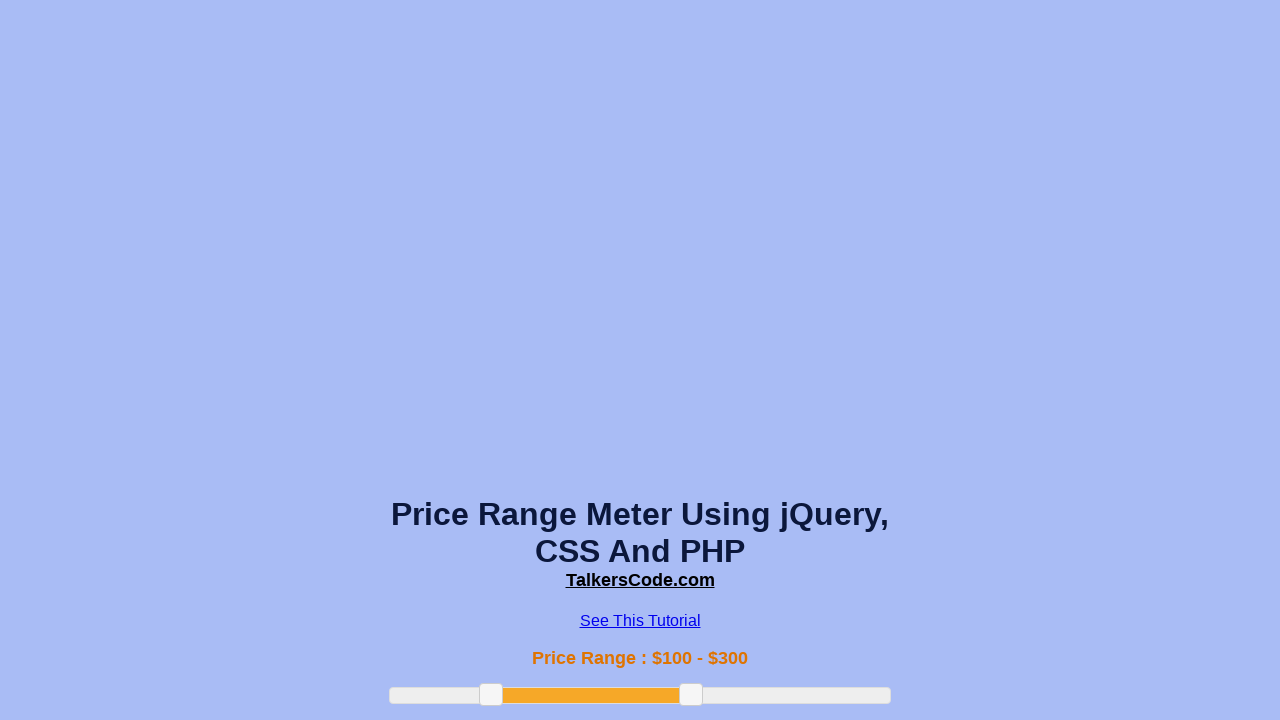

Located the price range slider handle element
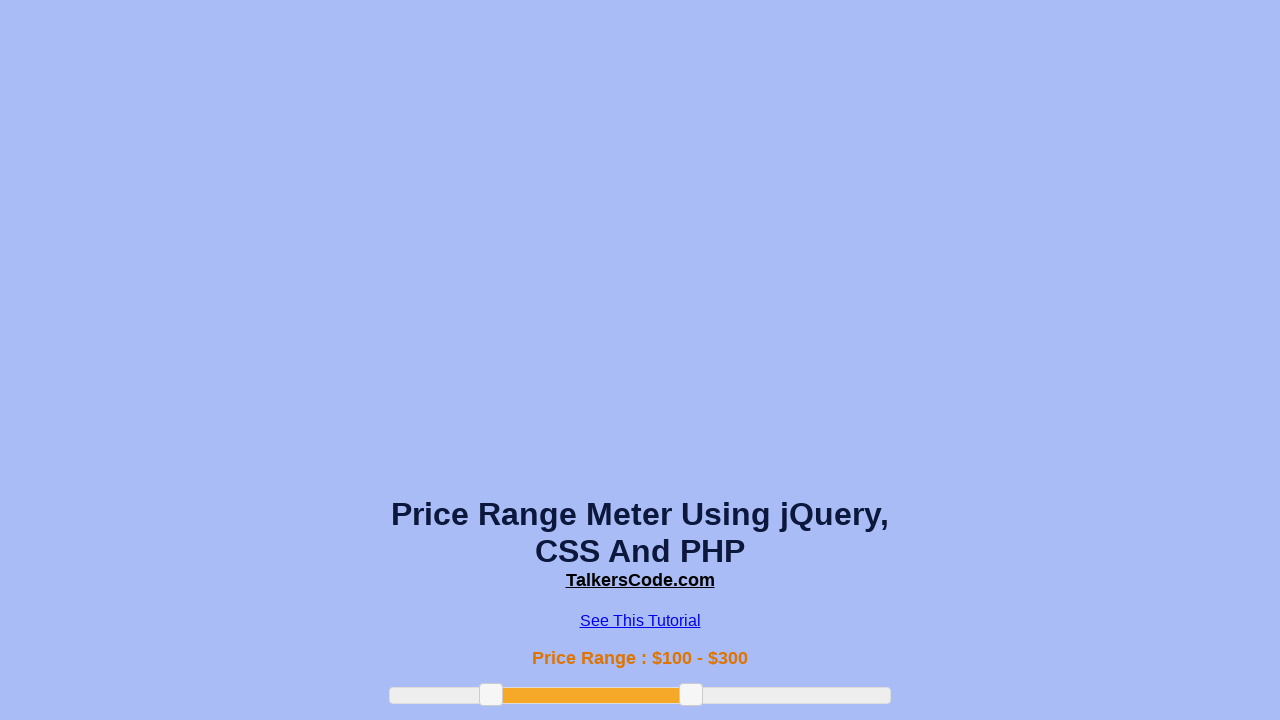

Slider handle became visible
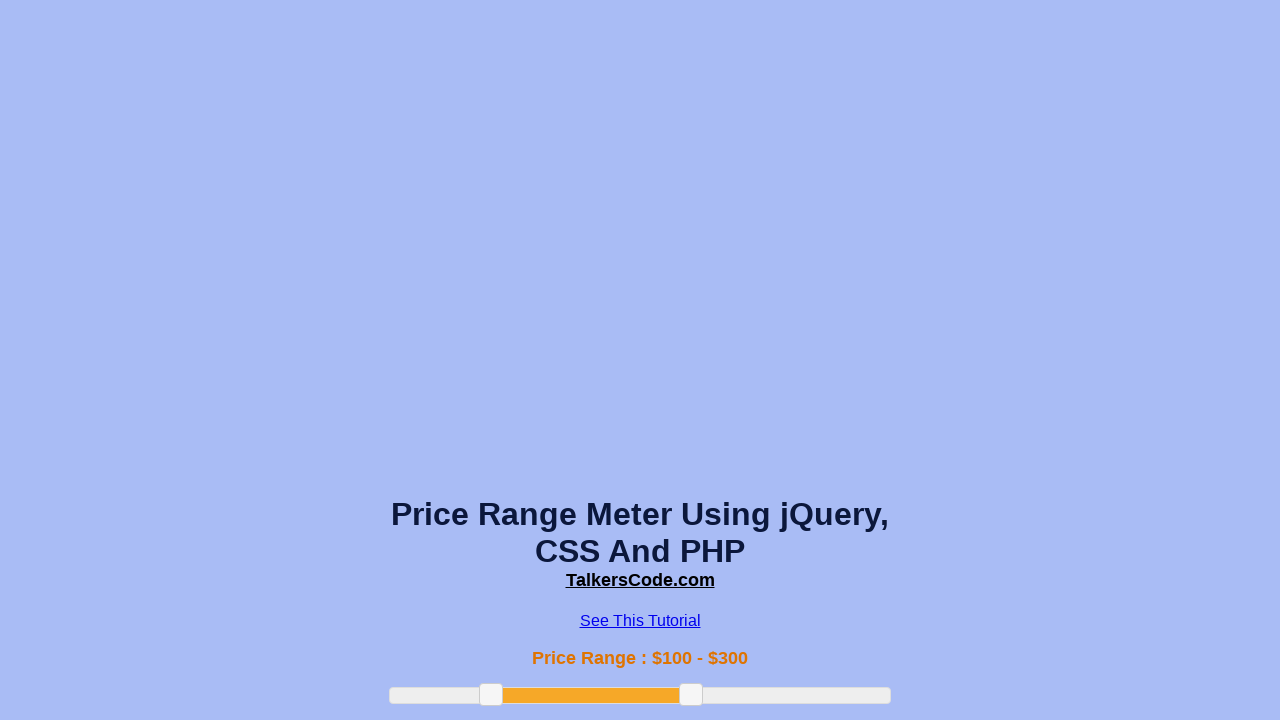

Retrieved bounding box coordinates of slider handle
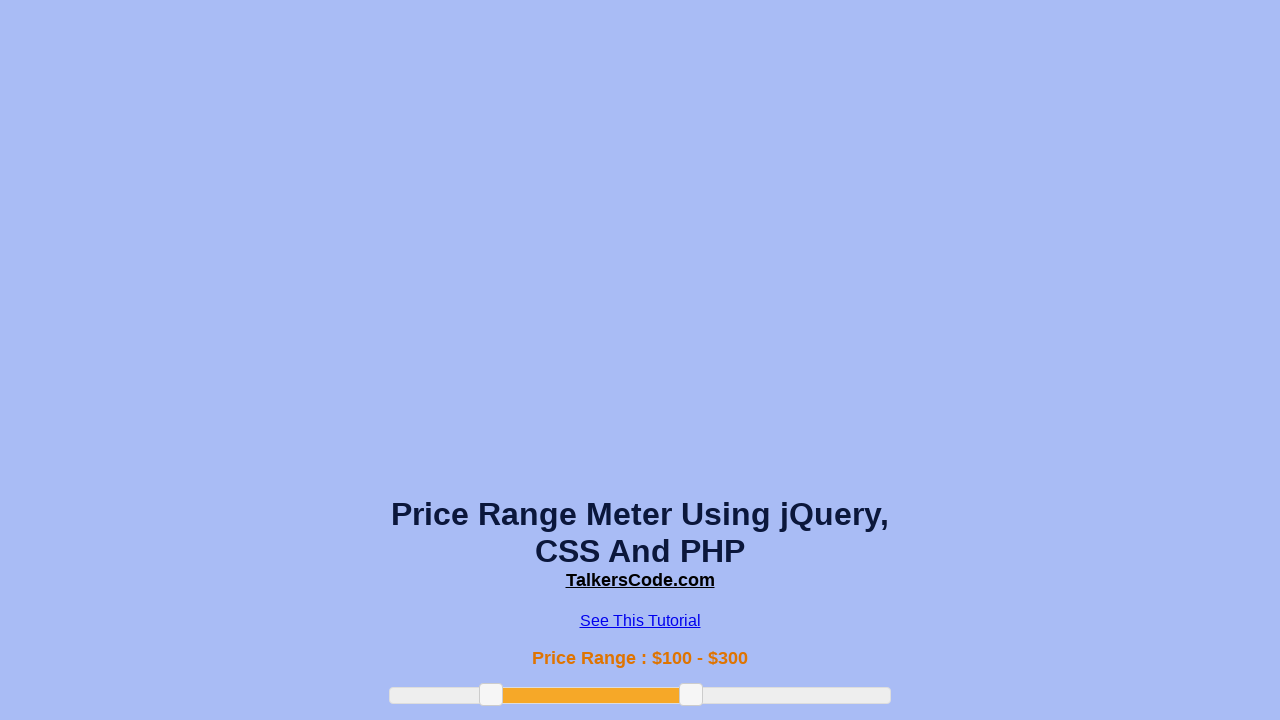

Moved mouse to the center of slider handle at (491, 695)
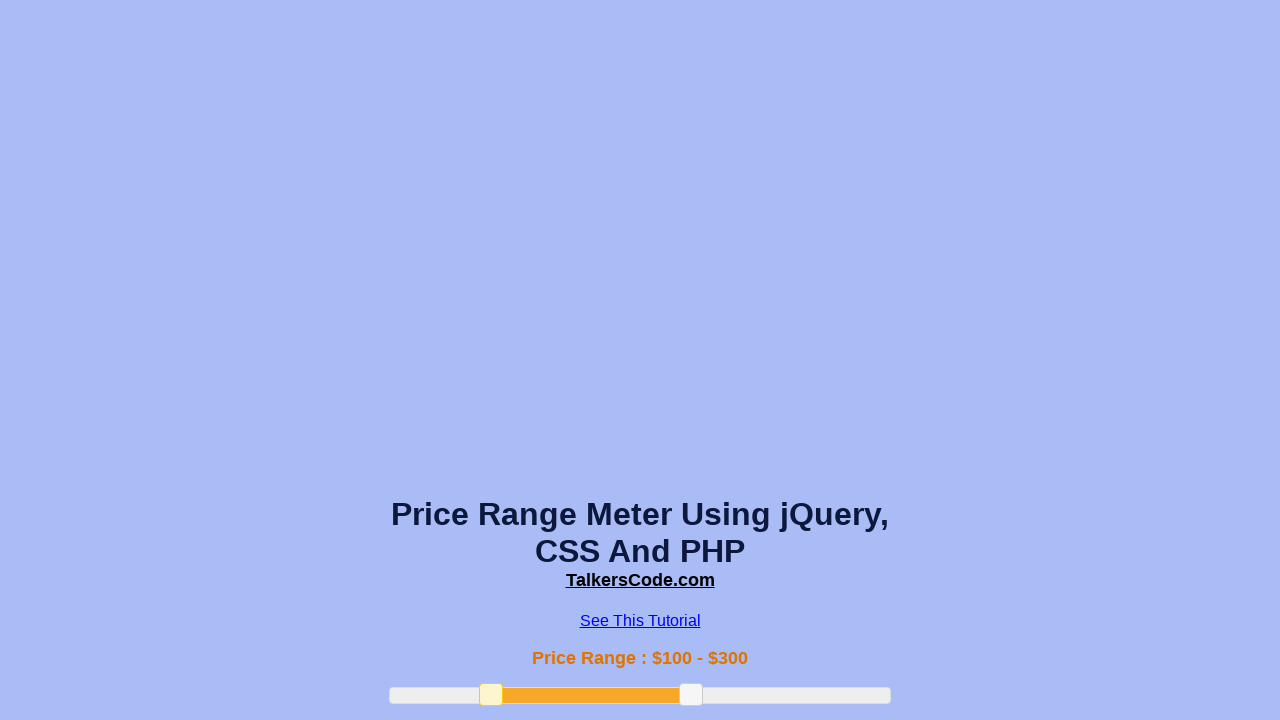

Pressed mouse button down on slider handle at (491, 695)
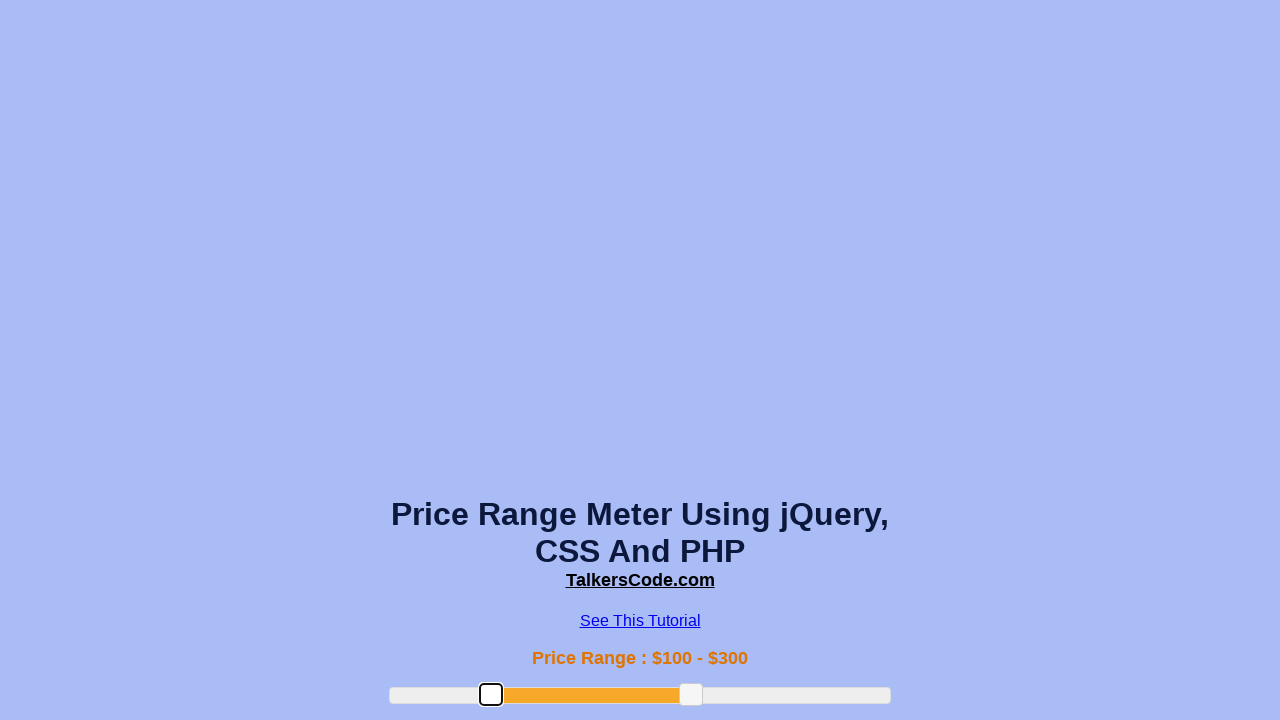

Dragged slider handle 100 pixels to the right at (591, 695)
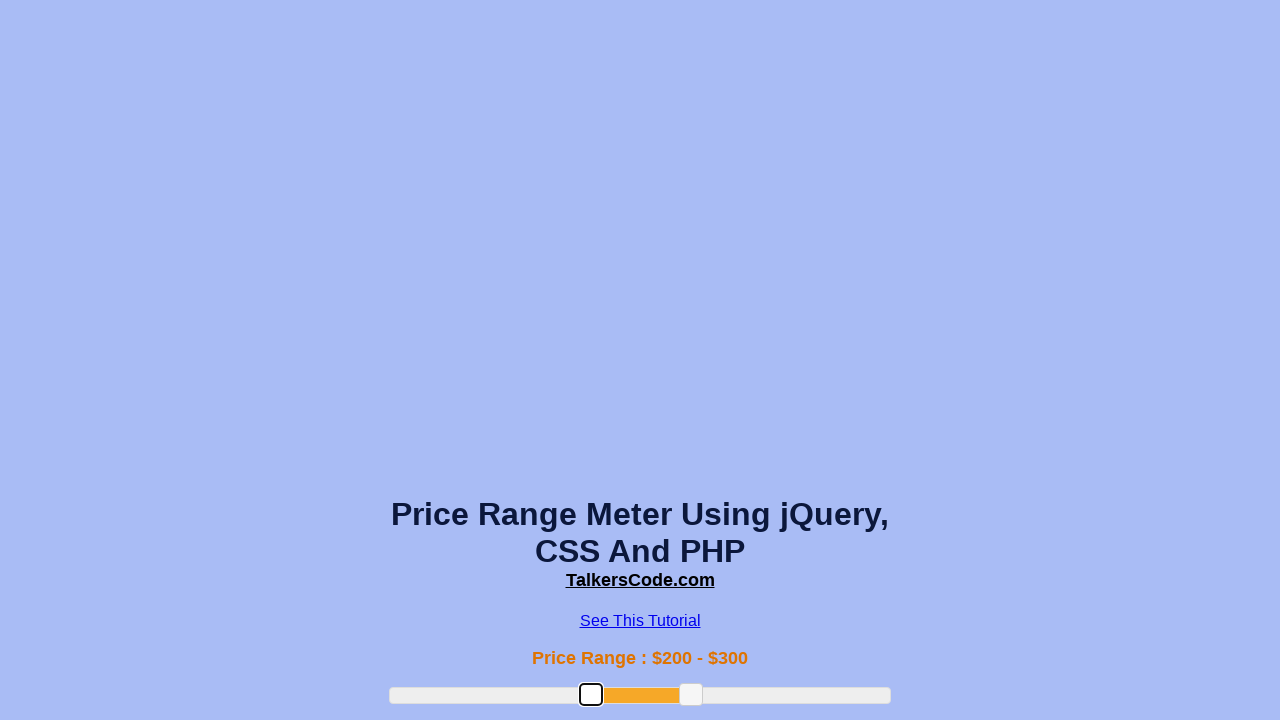

Released mouse button, completing drag and drop operation at (591, 695)
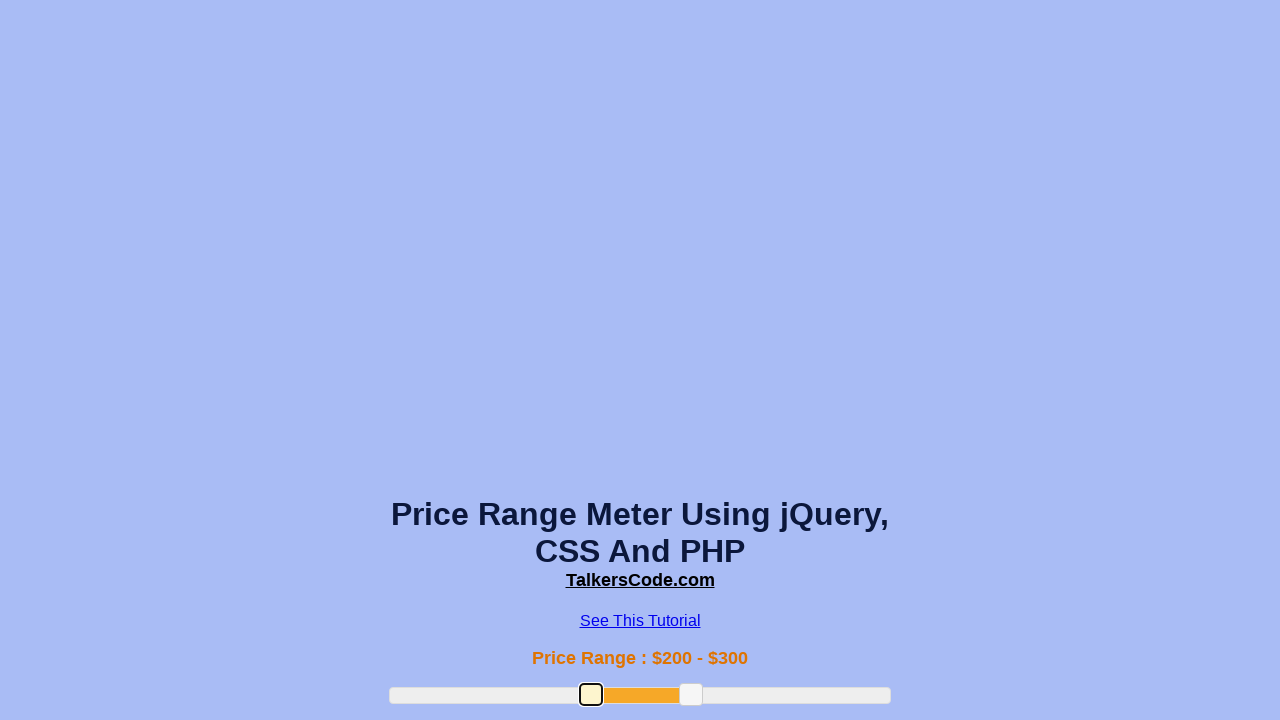

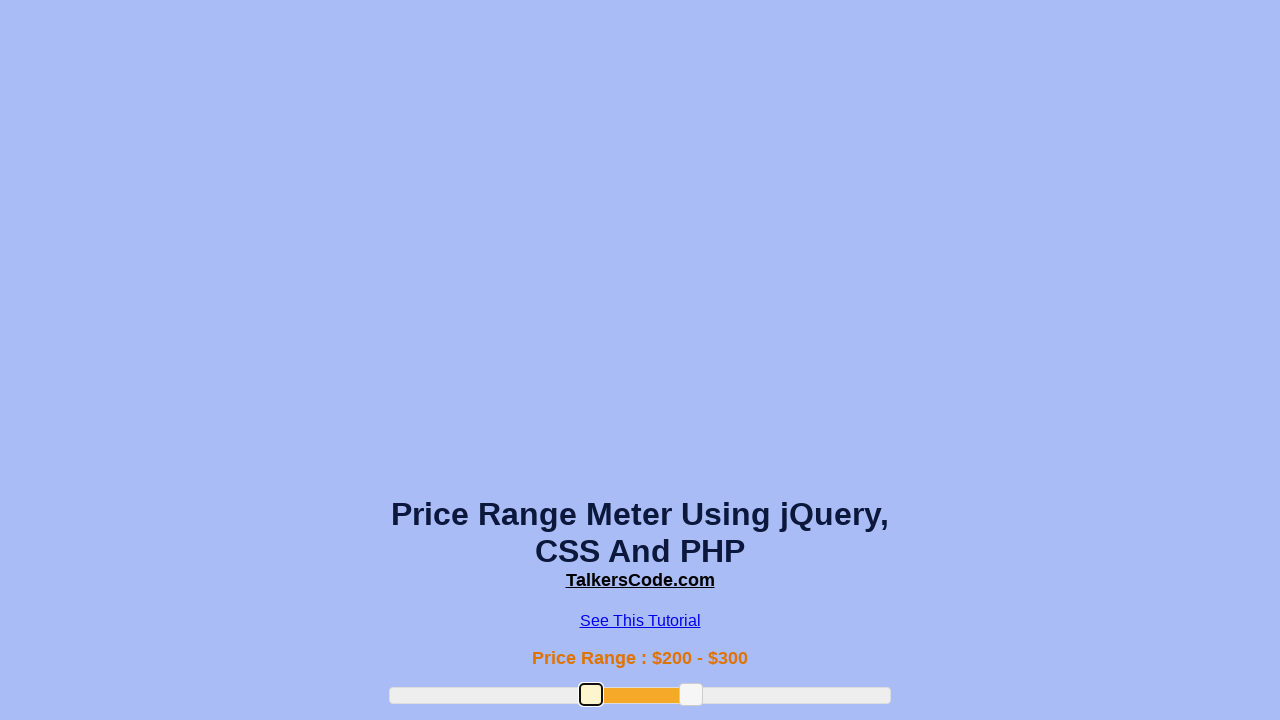